Tests dynamic controls functionality by checking if a text input is initially disabled, clicking a toggle button to enable it, and then typing text into the enabled field.

Starting URL: https://training-support.net/webelements/dynamic-controls

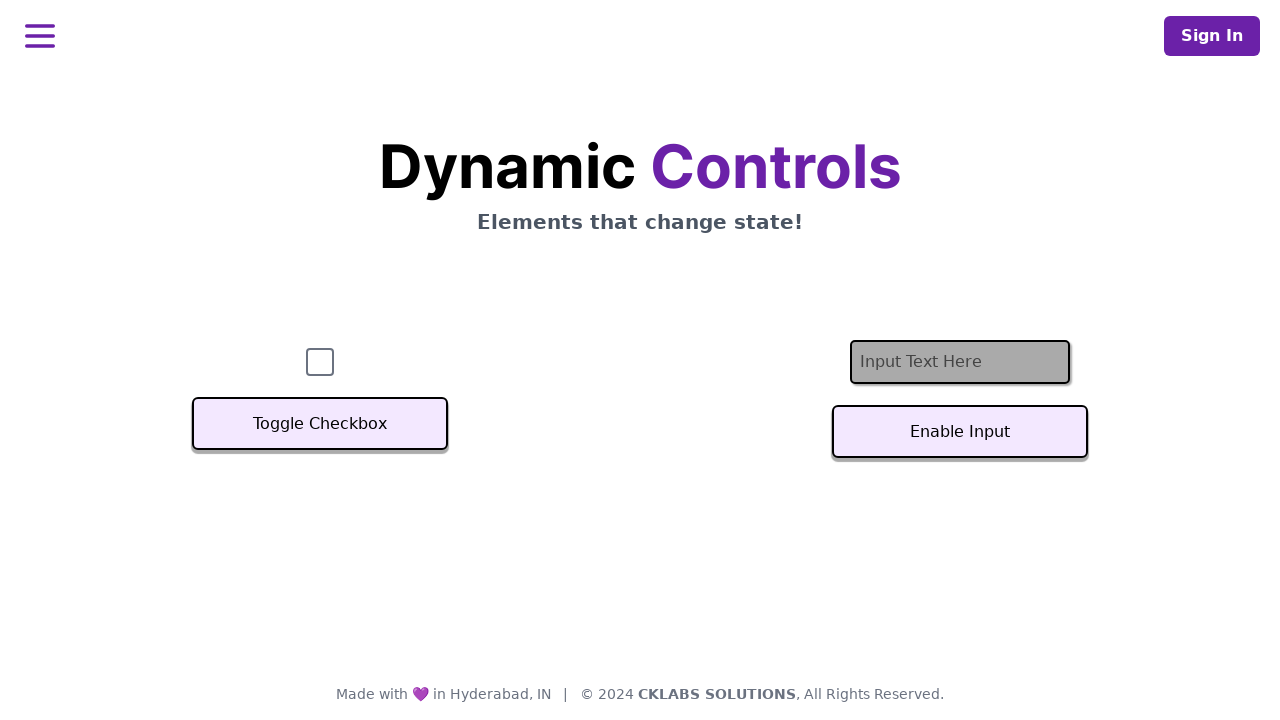

Located the text input field element
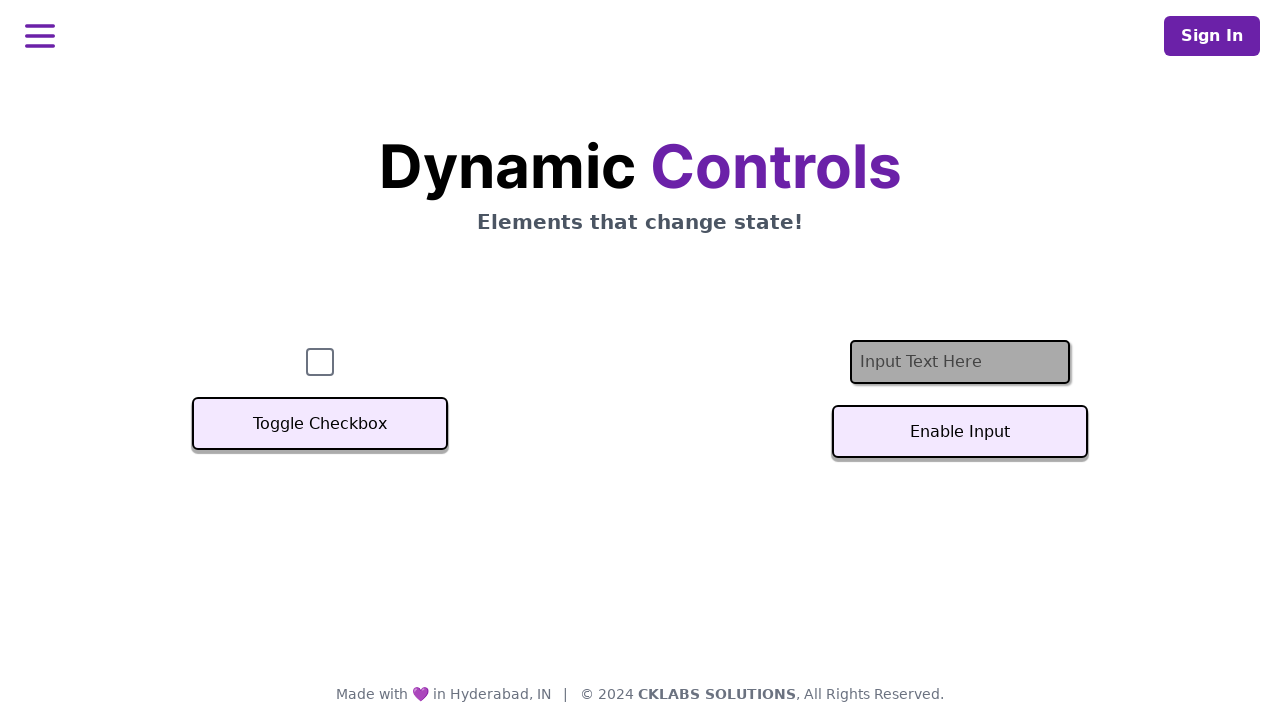

Checked that text input field is initially disabled
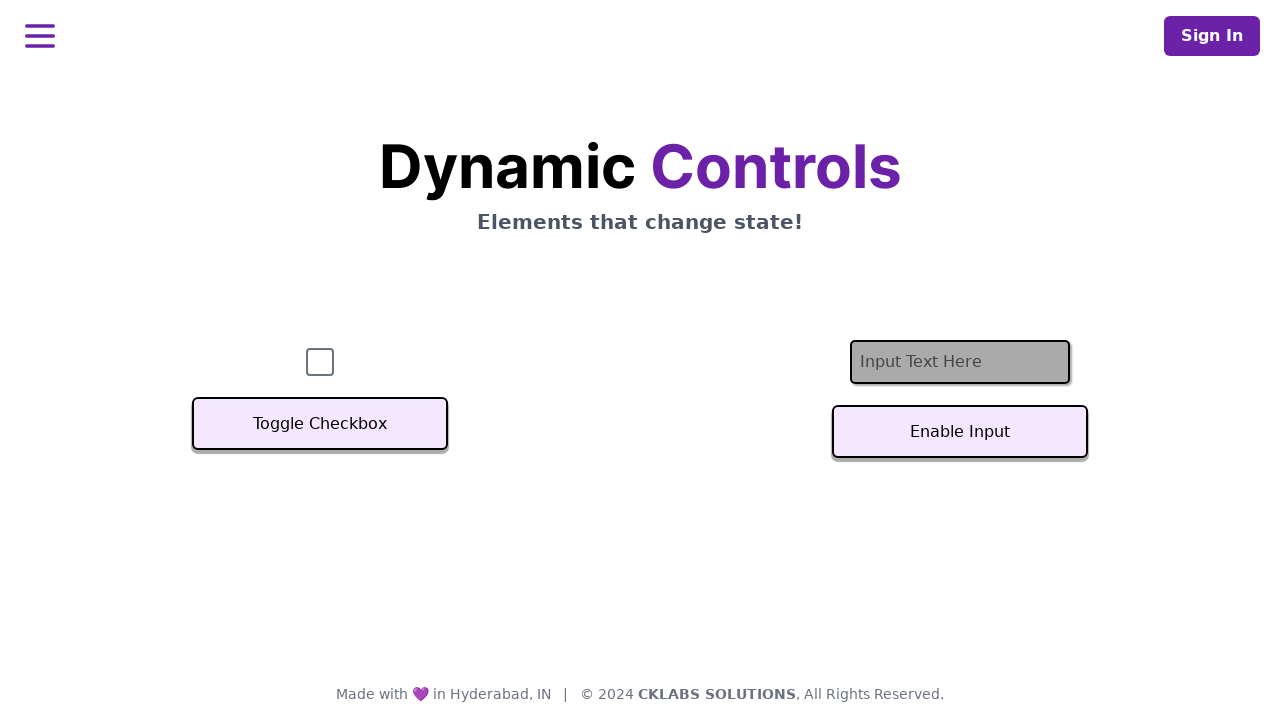

Clicked the toggle button to enable the text field at (960, 432) on #textInputButton
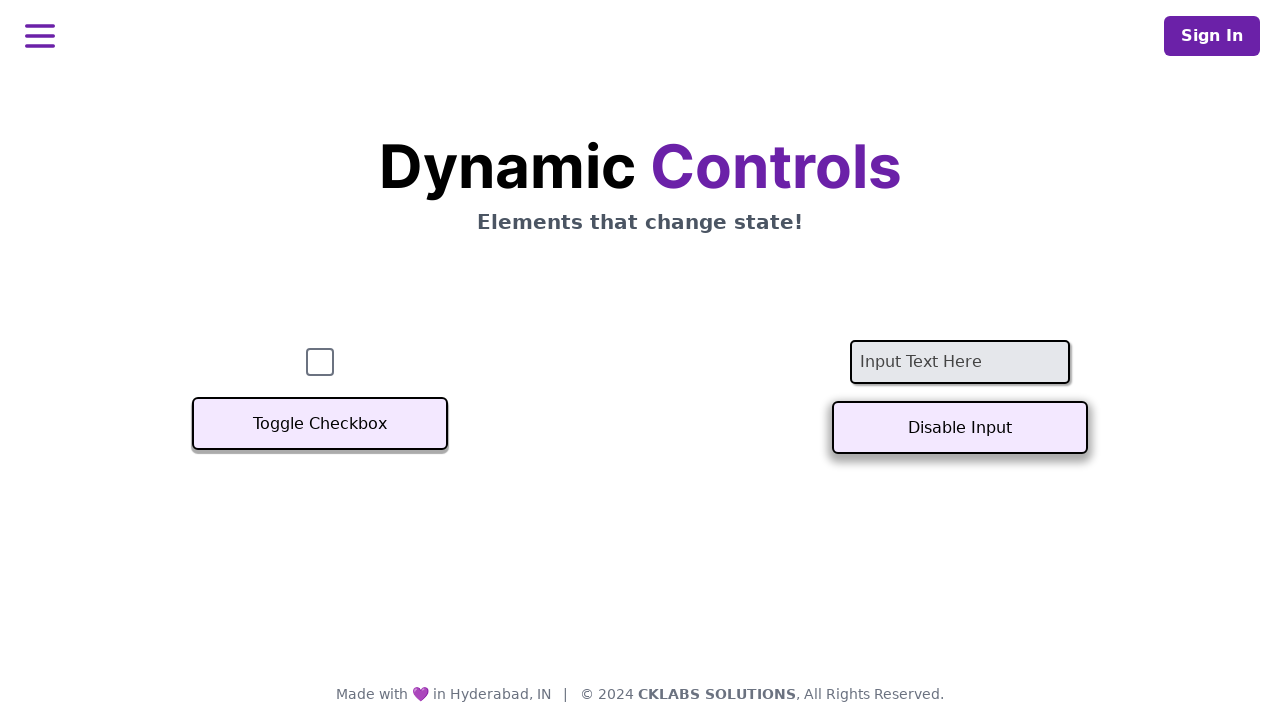

Text input field became enabled
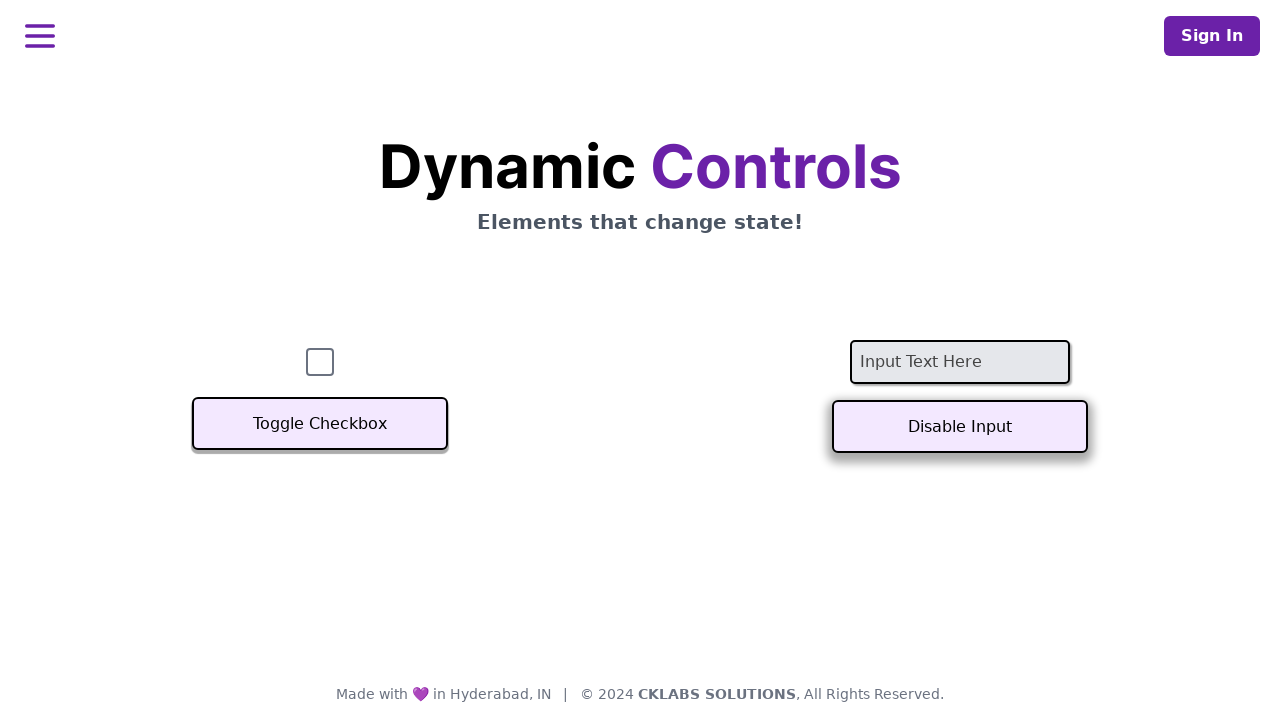

Verified that text input field is now enabled
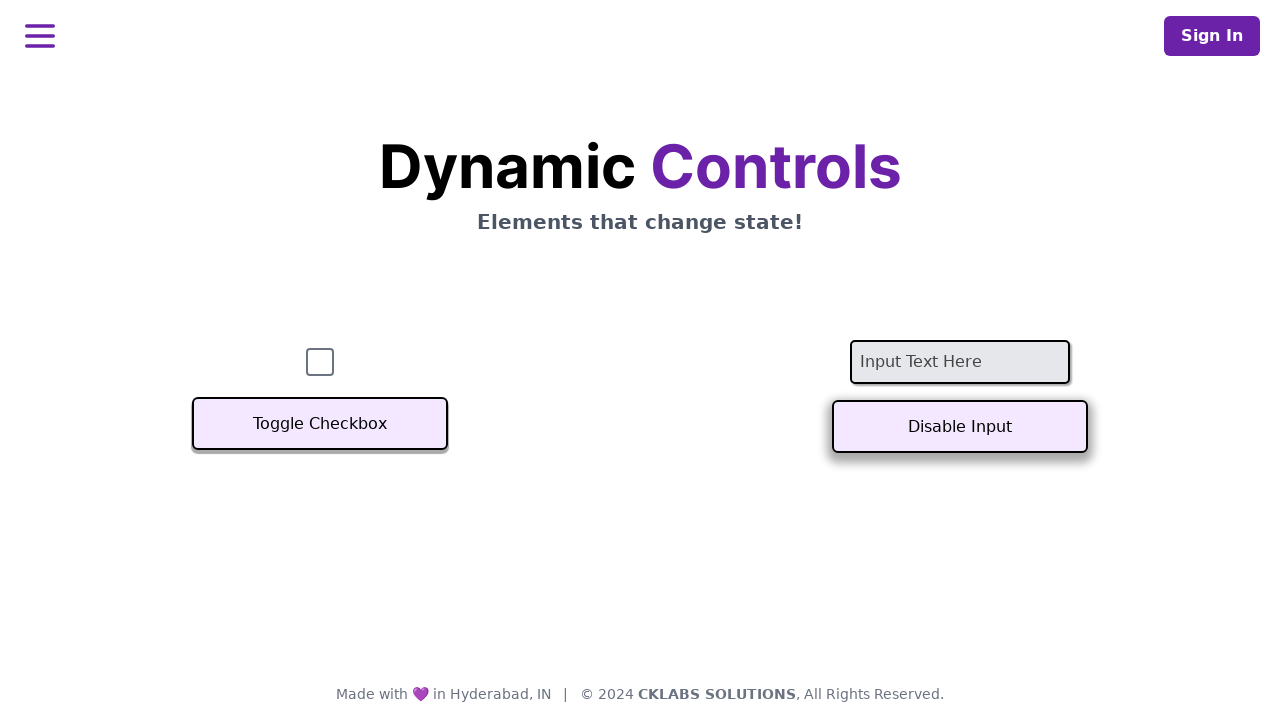

Typed 'Example text' into the enabled text field on #textInput
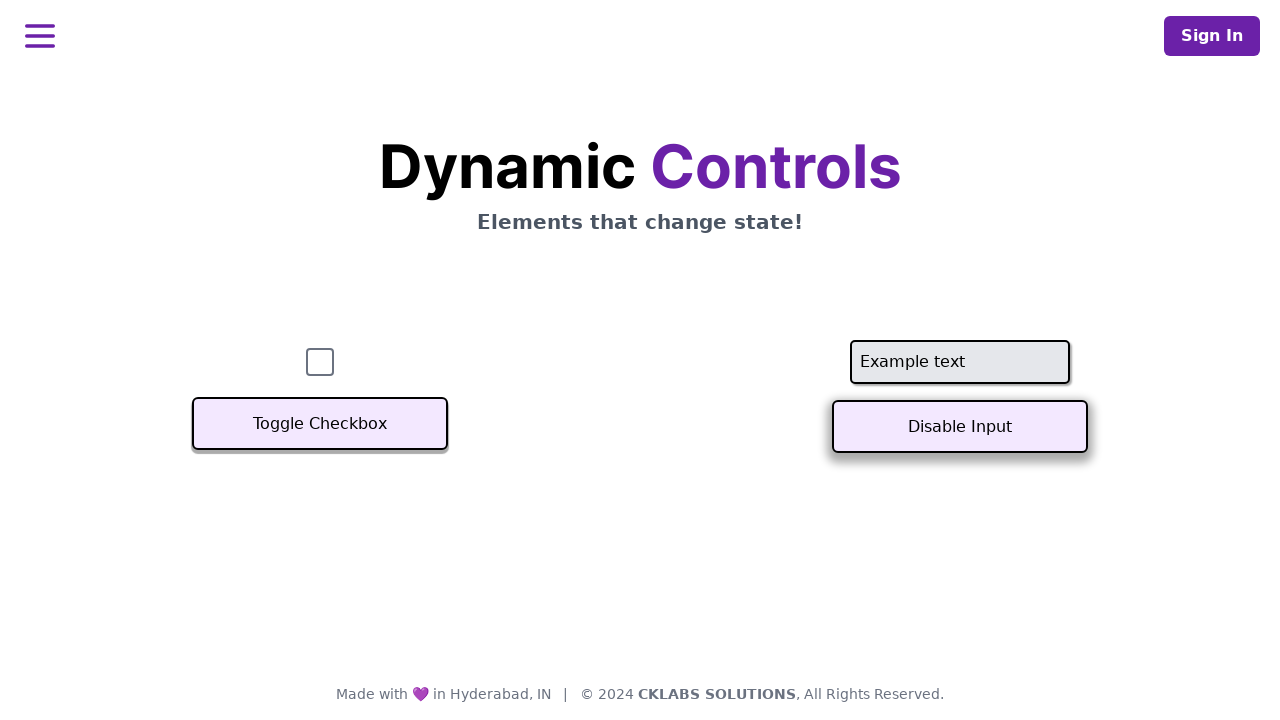

Verified that text 'Example text' was successfully entered in the field
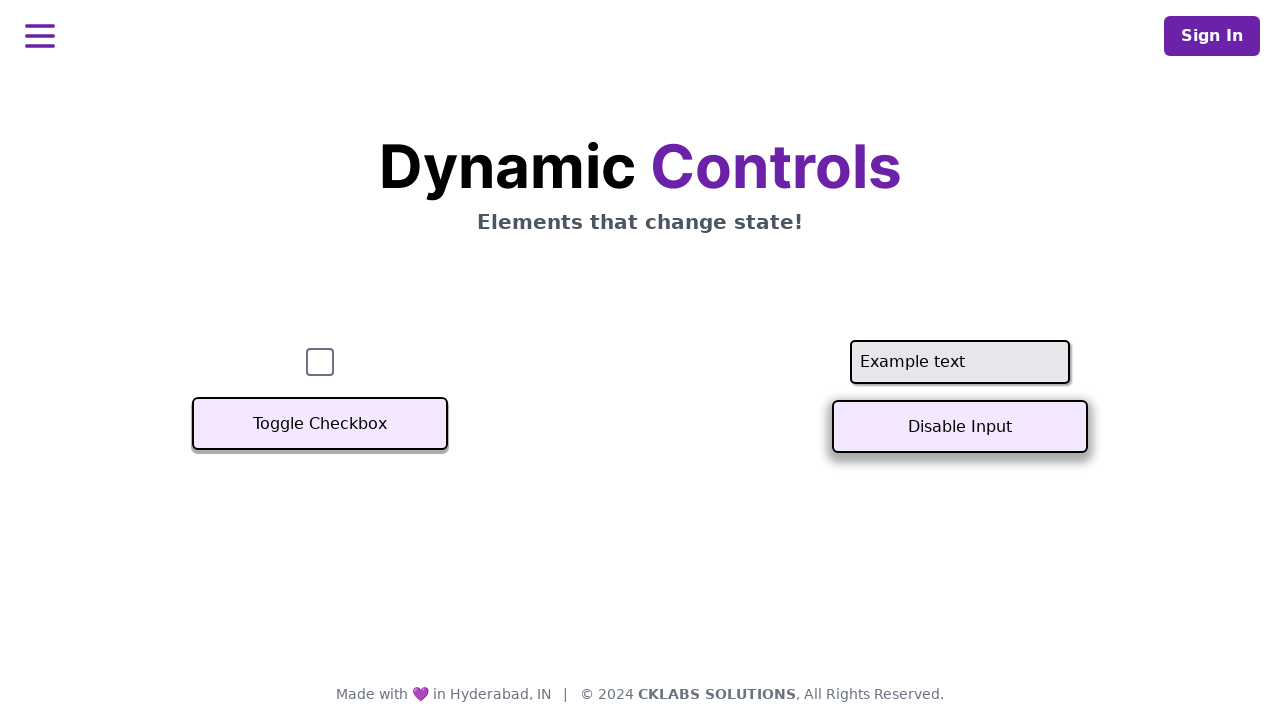

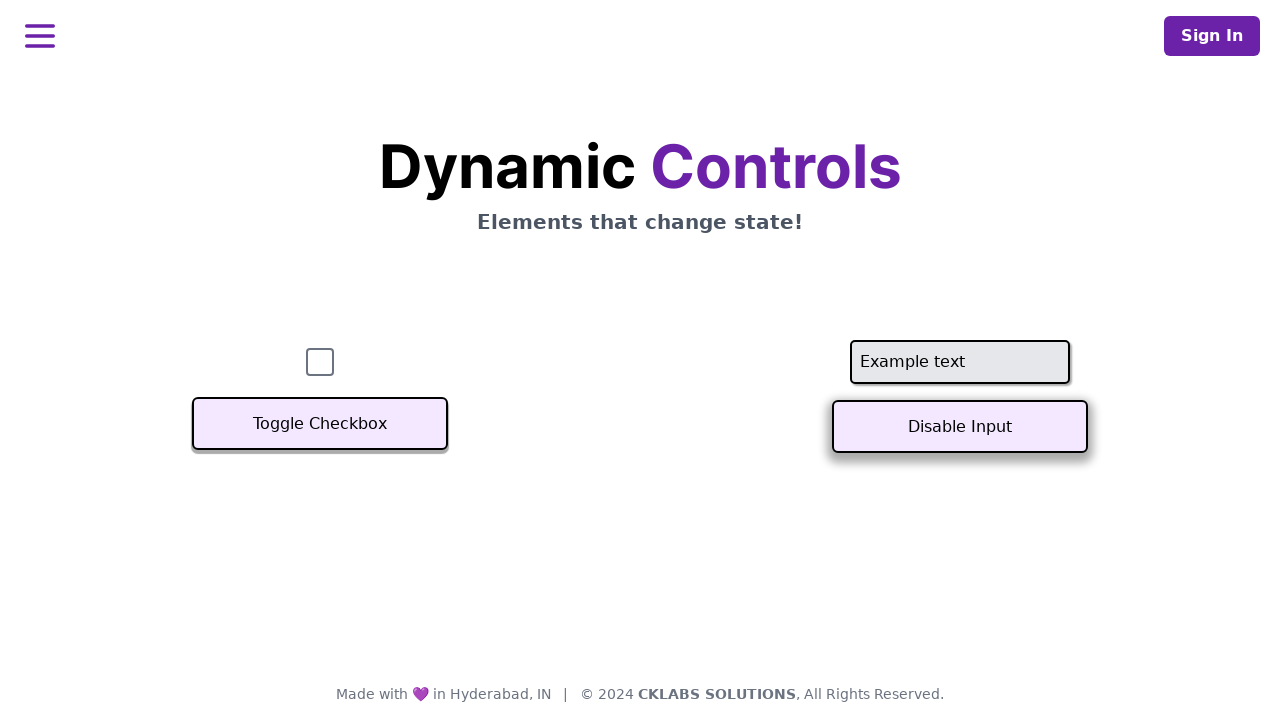